Tests navigation menu hover functionality by hovering over multiple menu items and verifying dropdown menus appear

Starting URL: https://itbootcamp.rs/

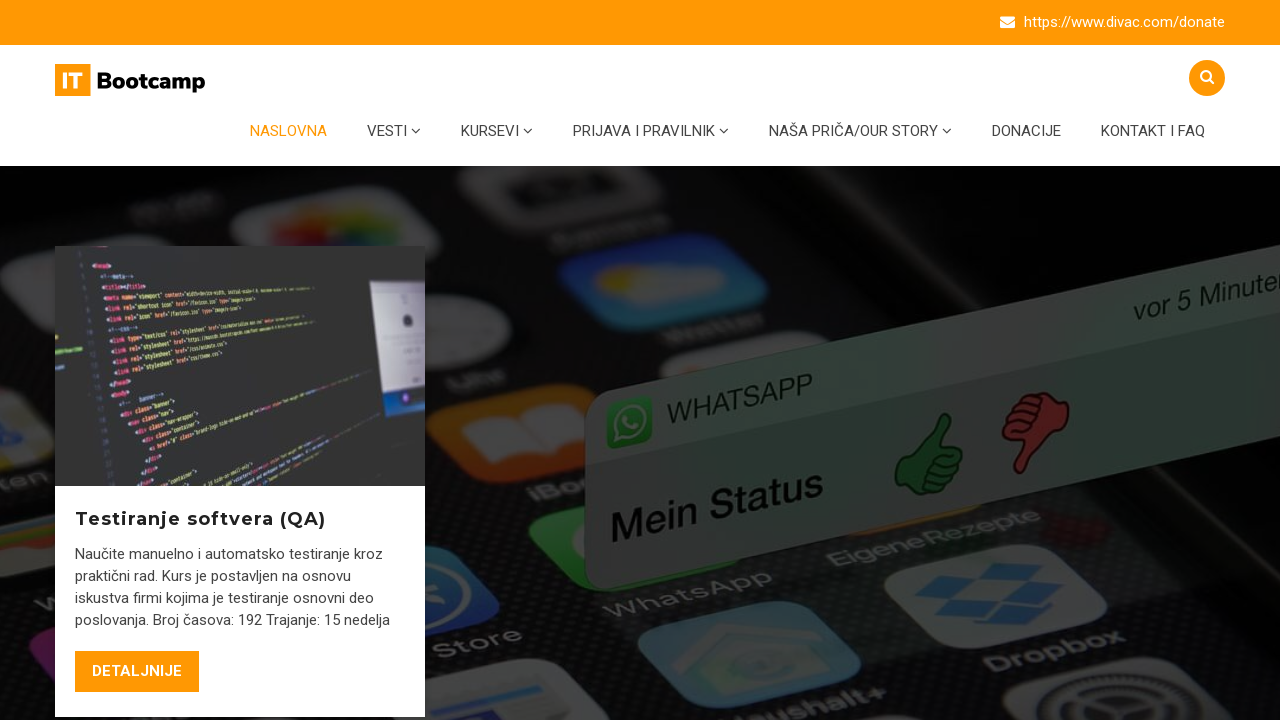

Hovered over 'Vesti' menu item at (394, 131) on xpath=//ul/li[@id='menu-item-6408']
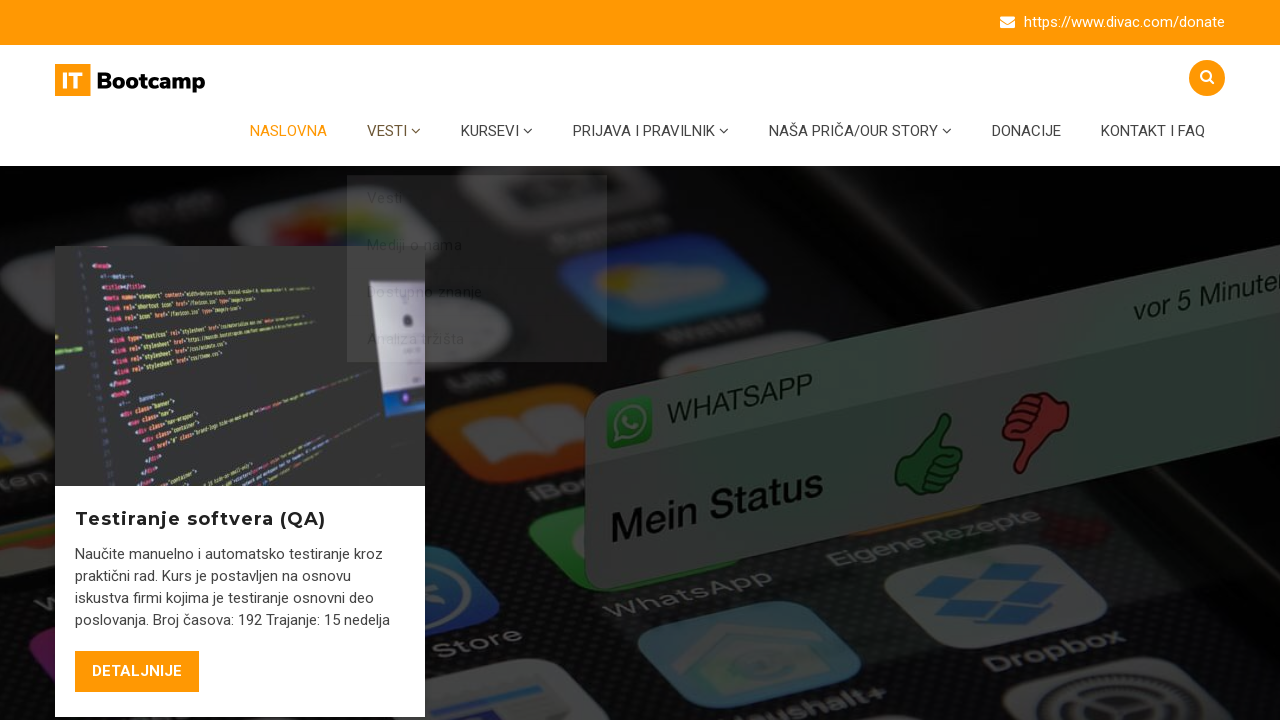

Verified 'Vesti' dropdown menu appeared with 'mediji-o-nama' link
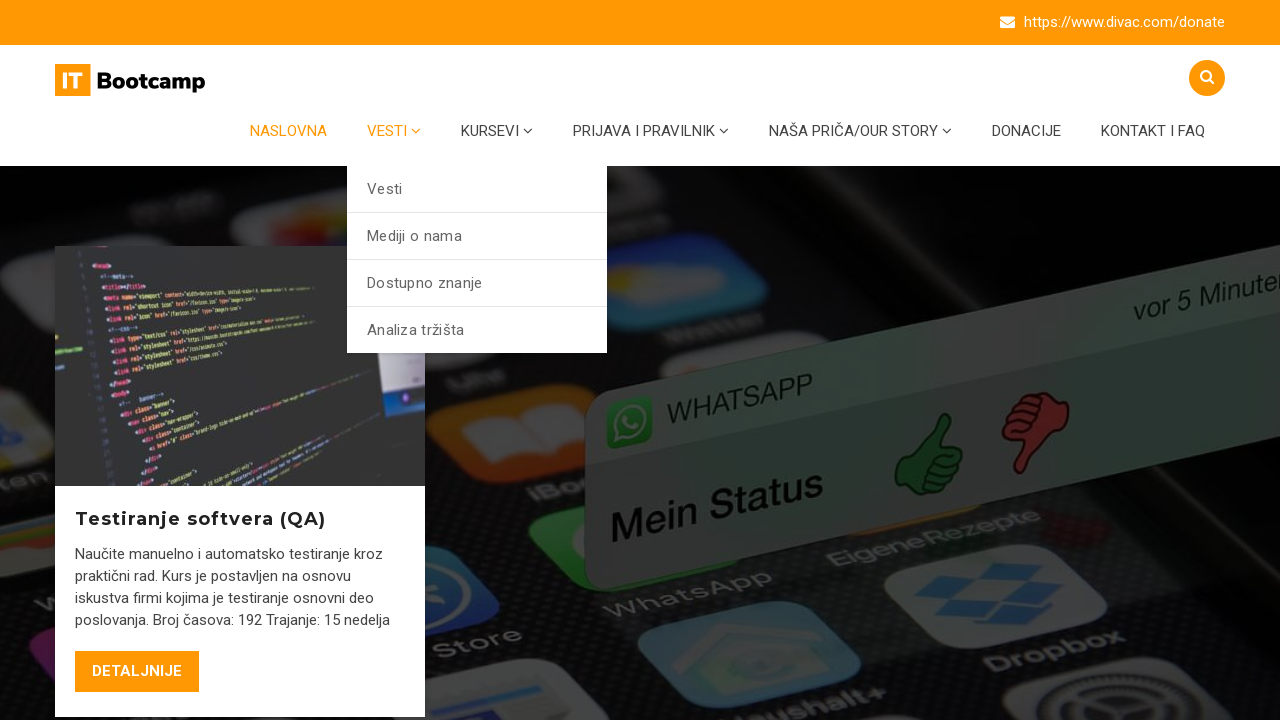

Hovered over 'Kursevi' menu item at (497, 131) on xpath=//ul/li[@id='menu-item-5362']
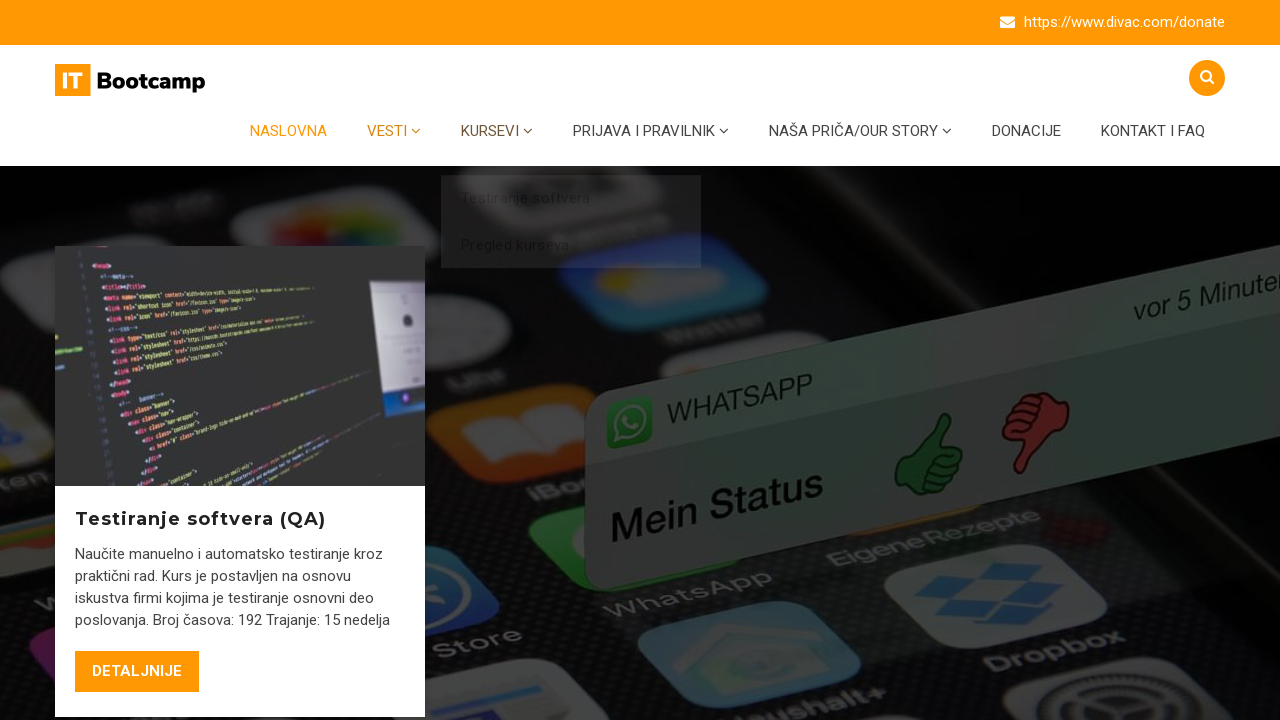

Verified 'Kursevi' dropdown menu appeared with 'pregled-kurseva' link
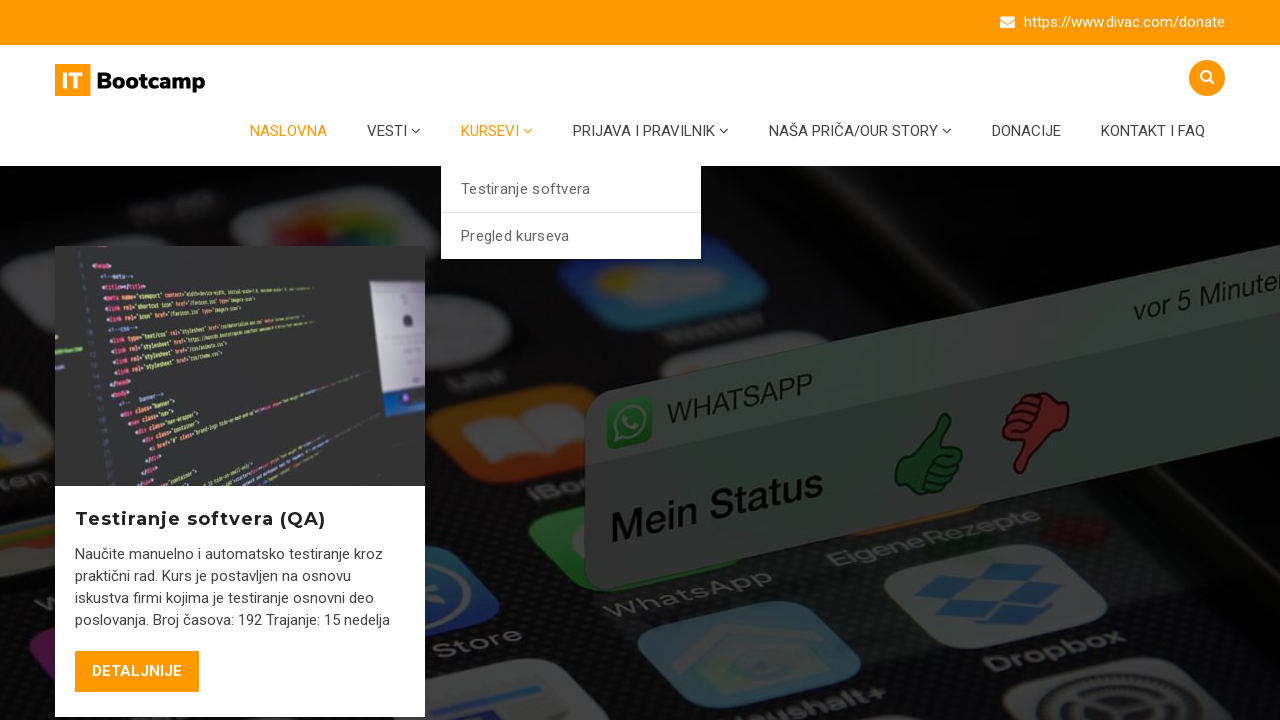

Hovered over 'Prijava' menu item at (651, 131) on xpath=//ul/li[@id='menu-item-5453']
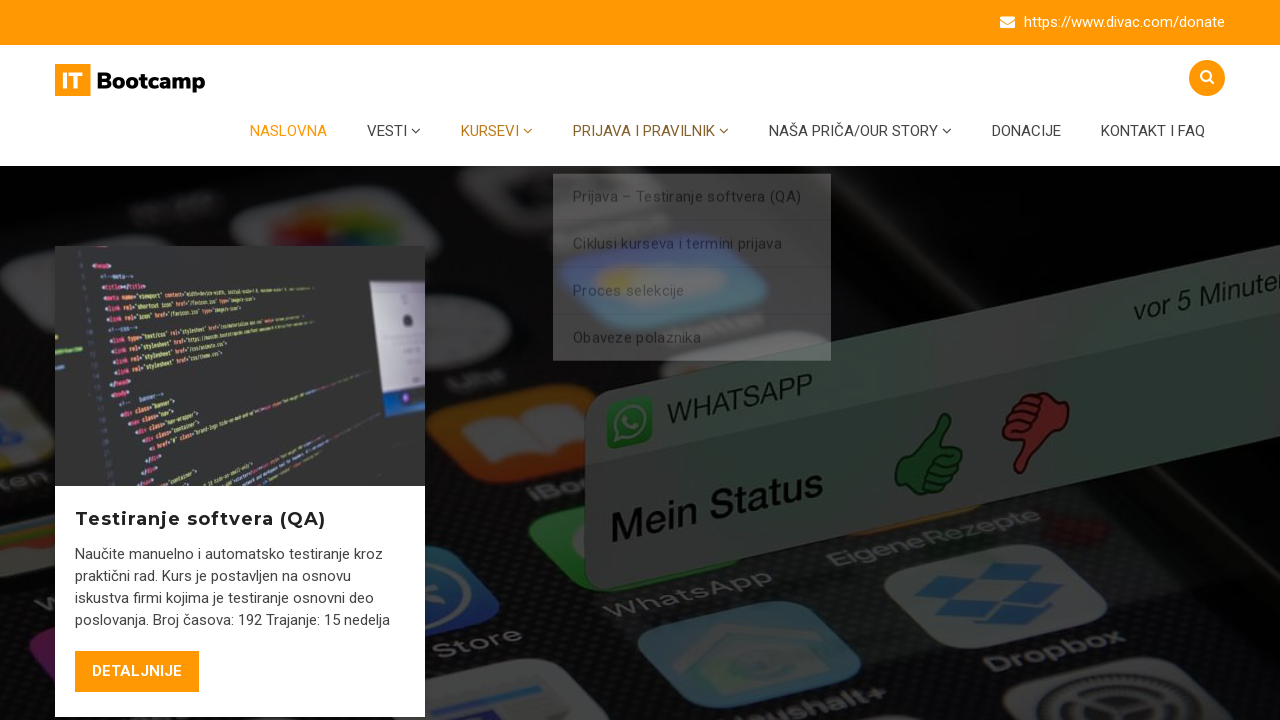

Verified 'Prijava' dropdown menu appeared with 'prijava-testiranje-softvera-qa' link
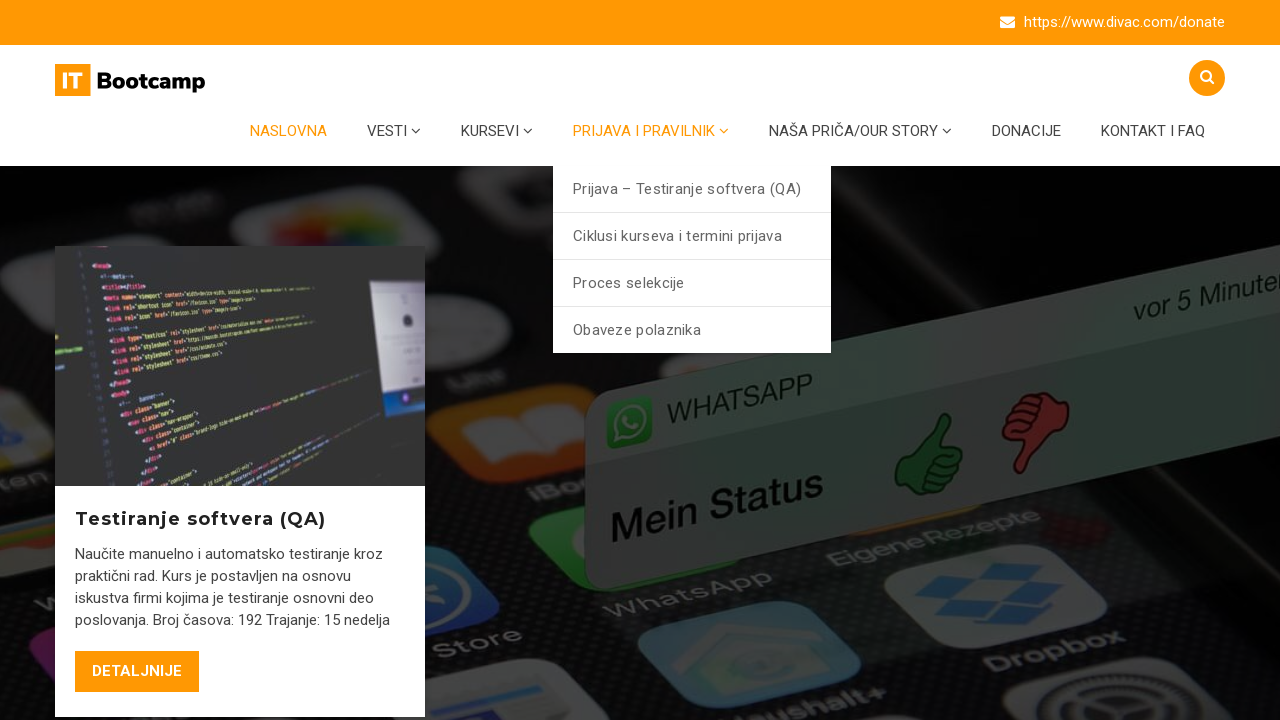

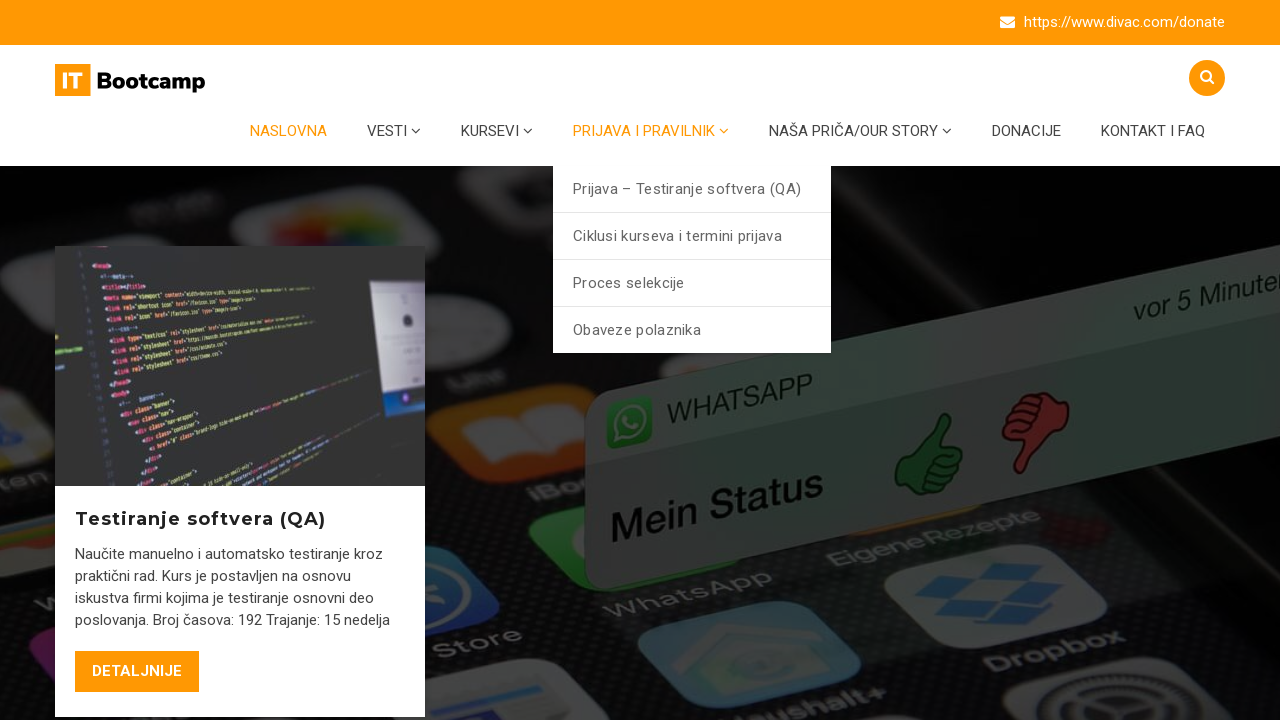